Tests highlighting an element on a page by temporarily changing its border style to a red dashed border, waiting, then reverting the style back to original.

Starting URL: http://the-internet.herokuapp.com/large

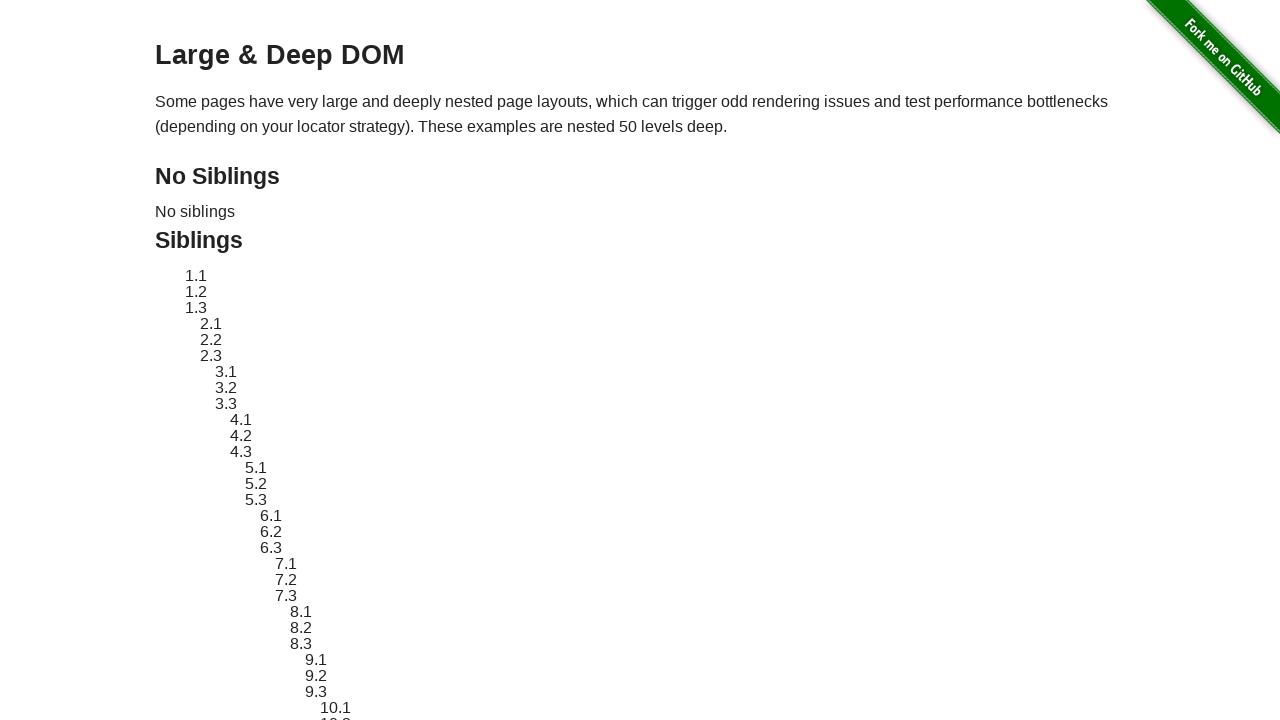

Located target element with selector #sibling-2\.3
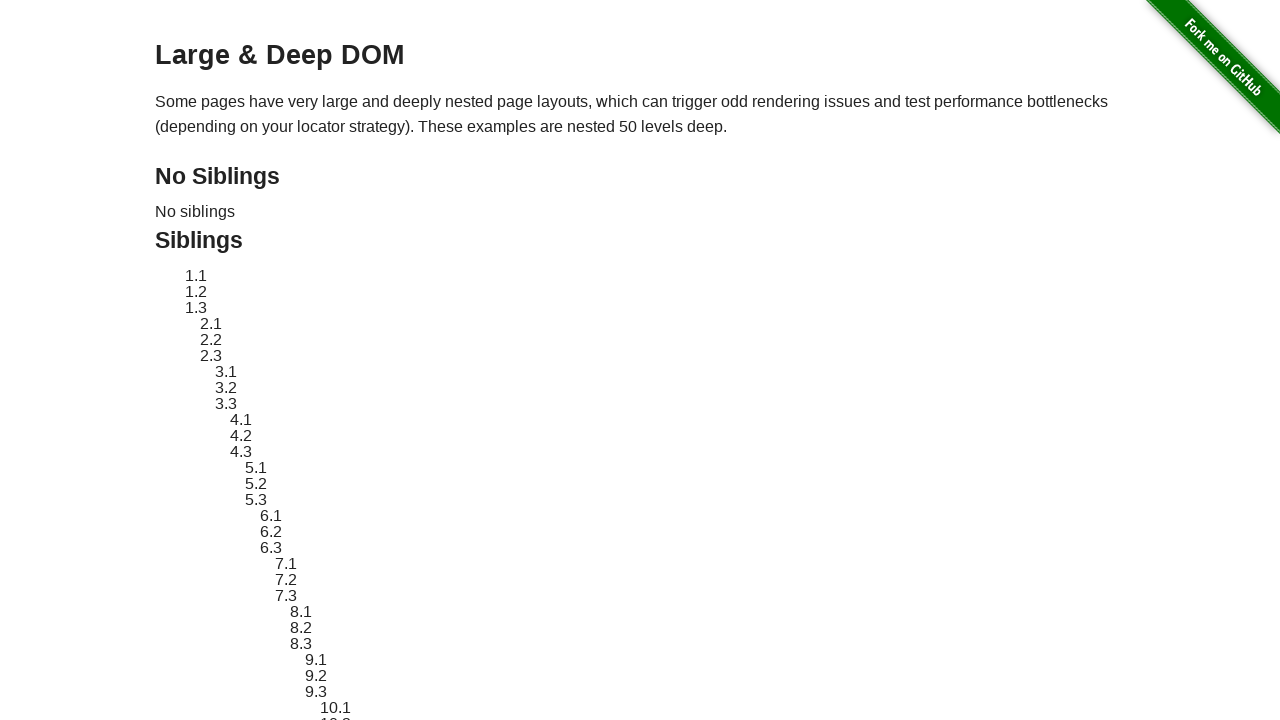

Target element became visible
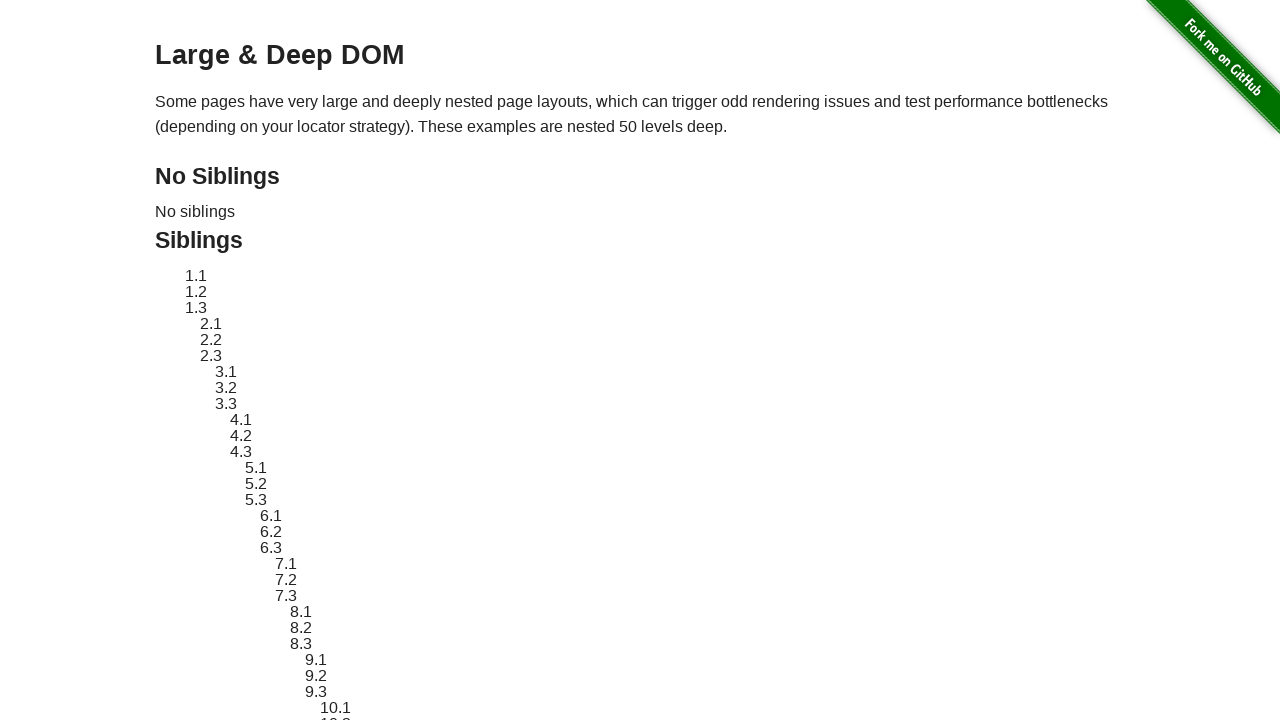

Retrieved original style attribute from target element
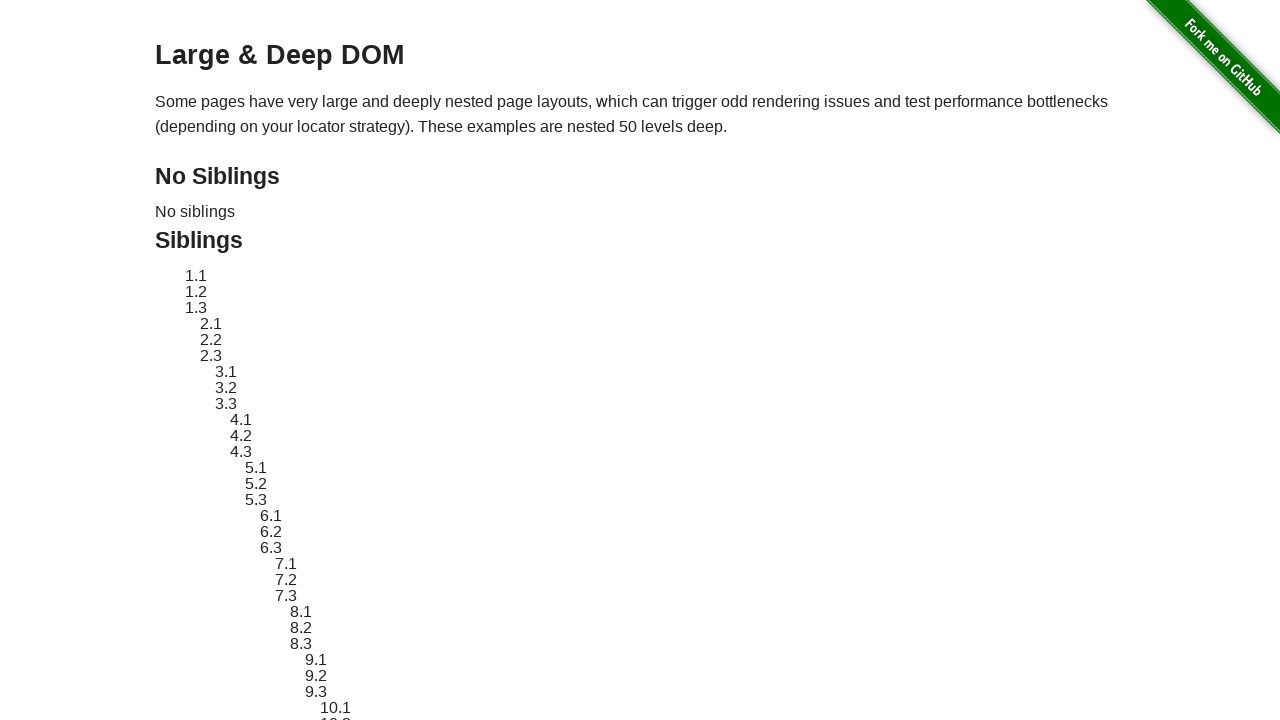

Applied red dashed border highlight style to target element
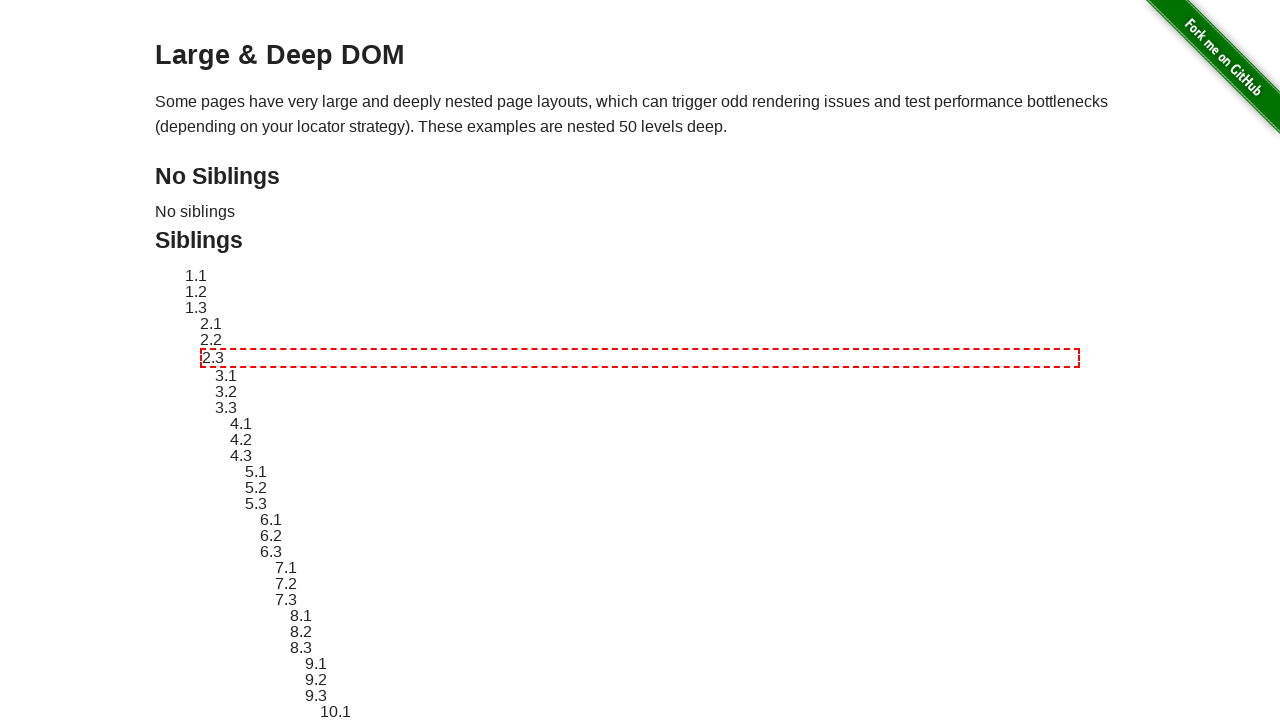

Waited 2 seconds to display highlight
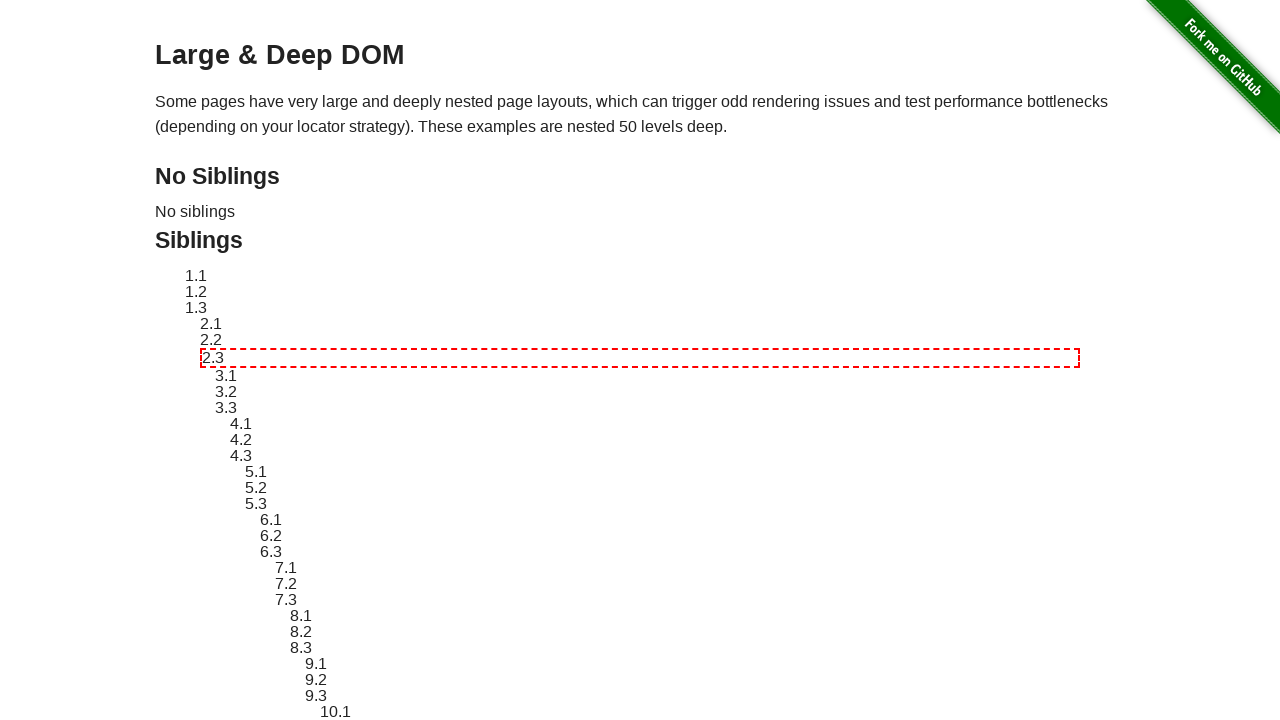

Reverted target element style to original
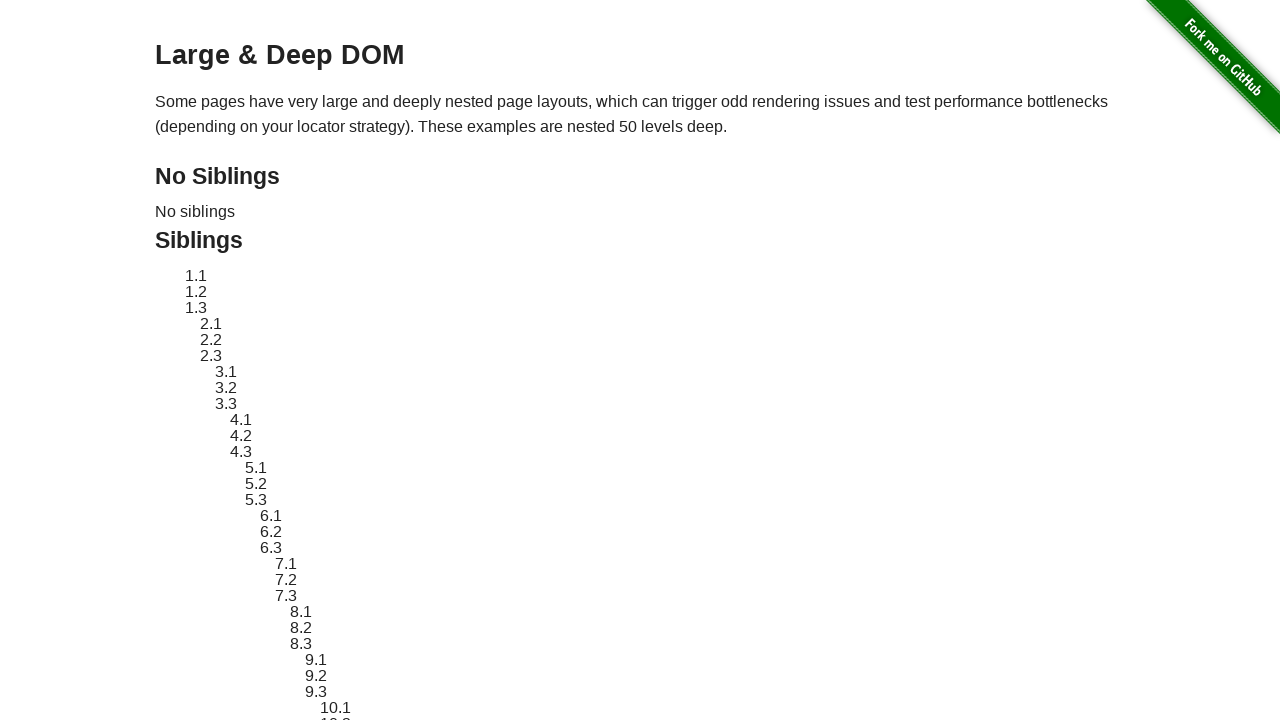

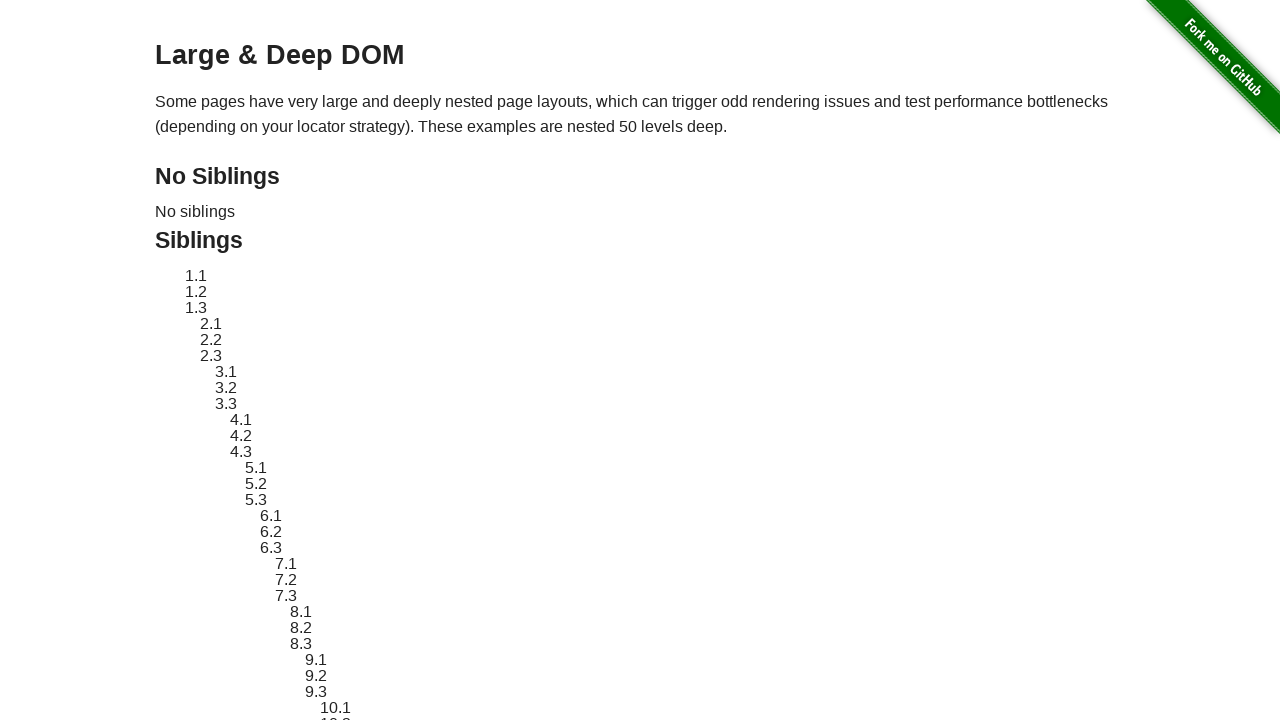